Demonstrates different scrolling operations on a webpage - scrollTo, scrollBy, and scrollIntoView to navigate to different parts of the page

Starting URL: https://www.hyrtutorials.com/

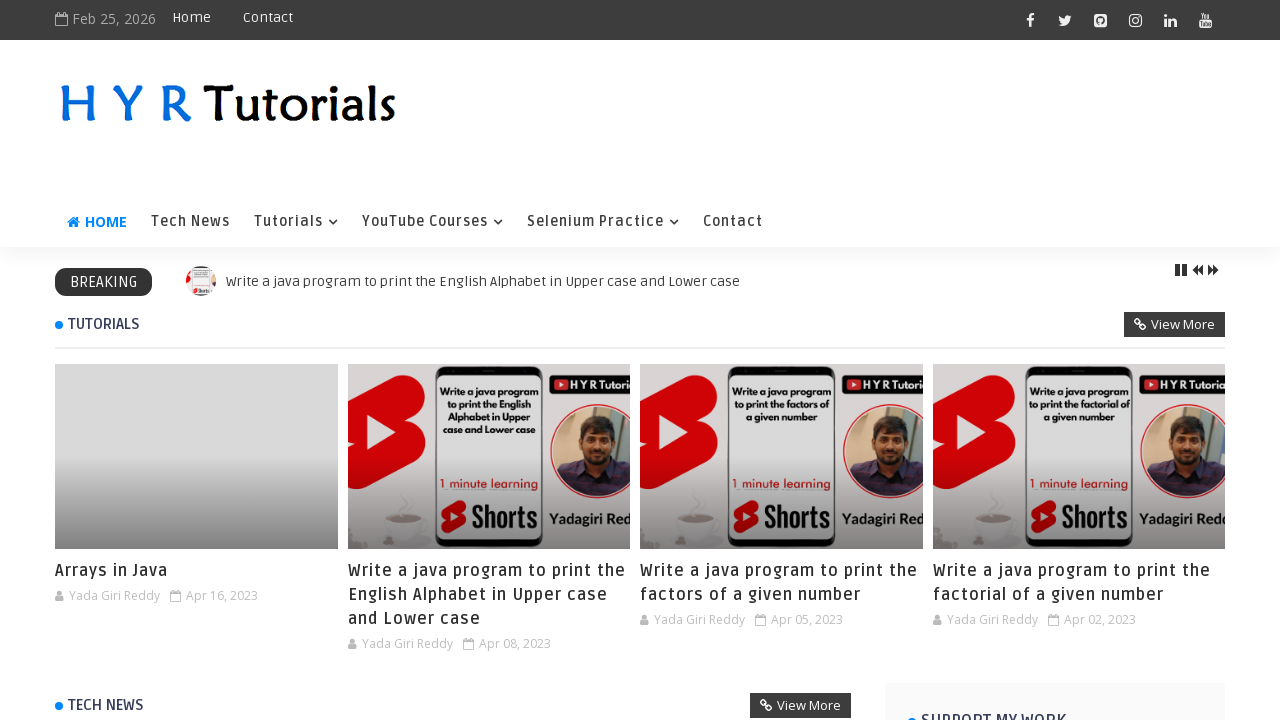

Scrolled to 500px from top using scrollTo
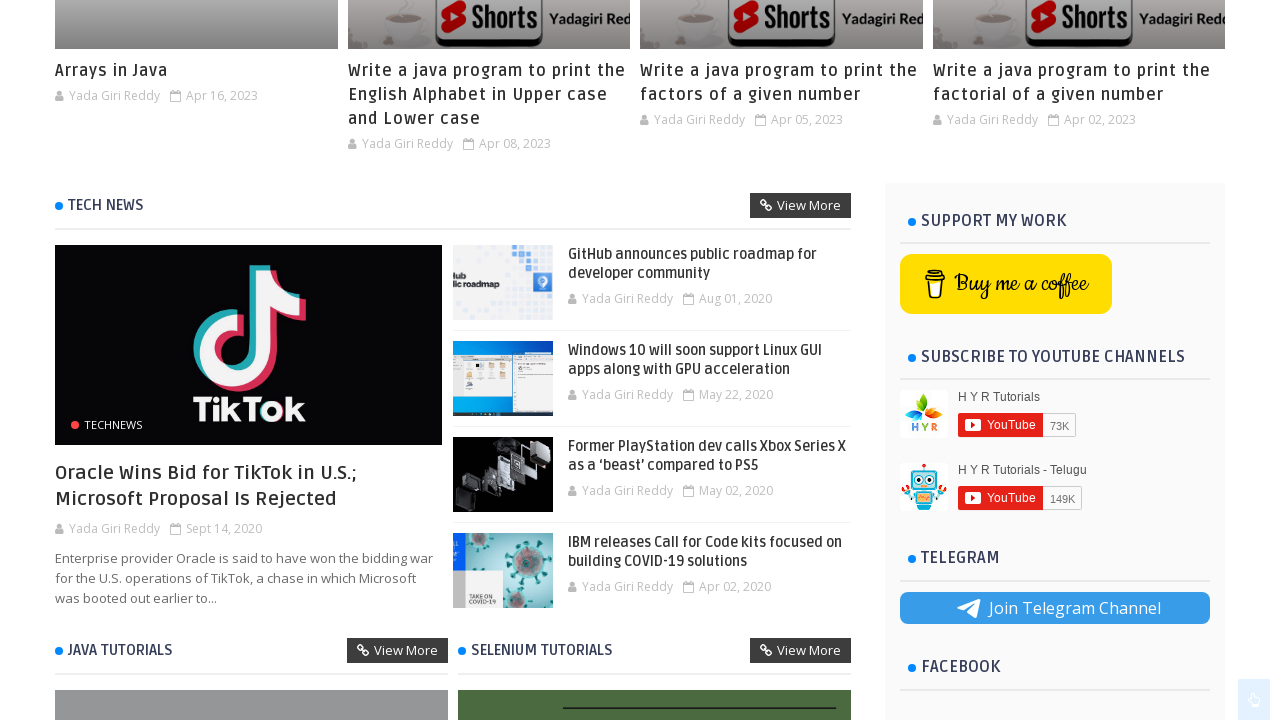

Waited 2 seconds to observe scroll effect
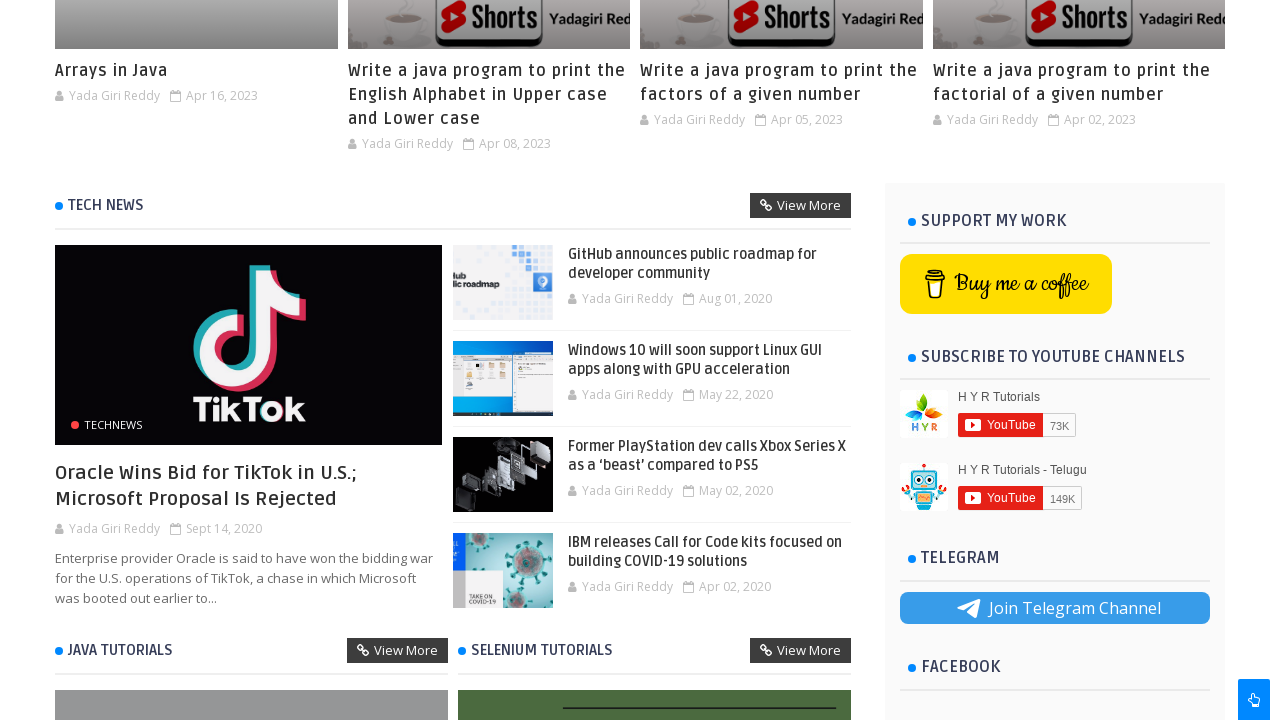

Scrolled an additional 500px down using scrollBy
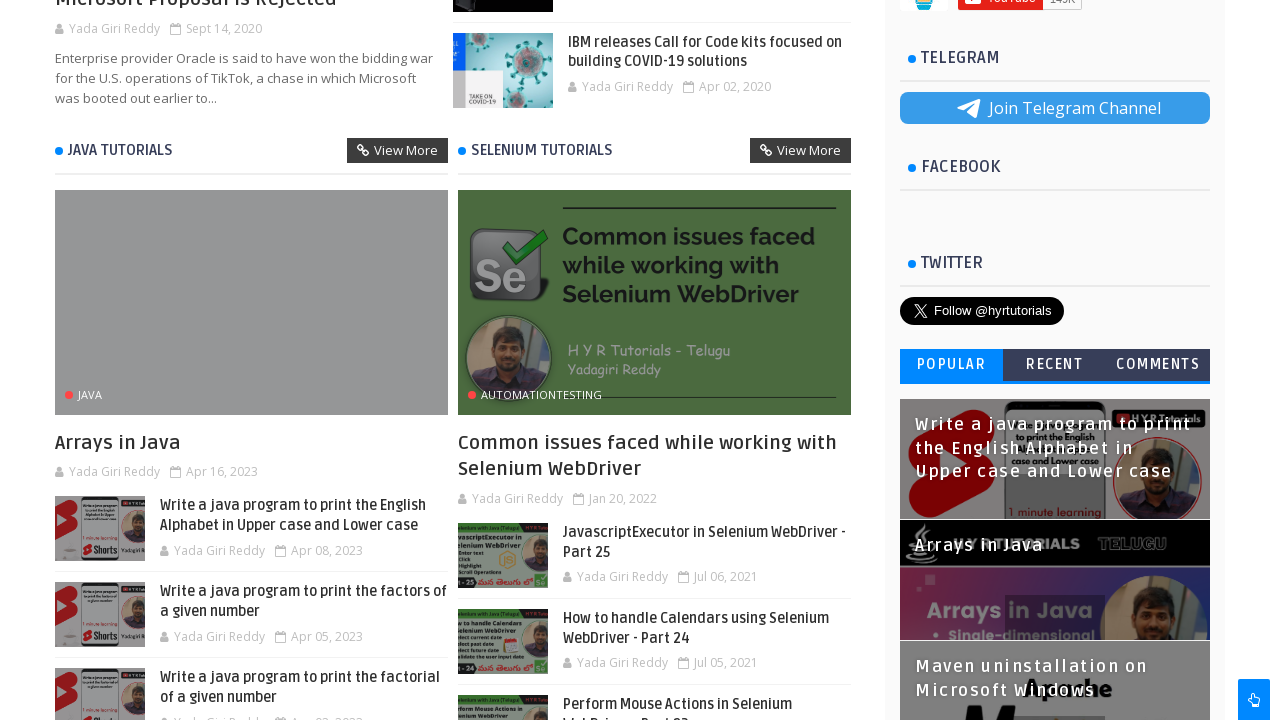

Waited 2 seconds to observe scroll effect
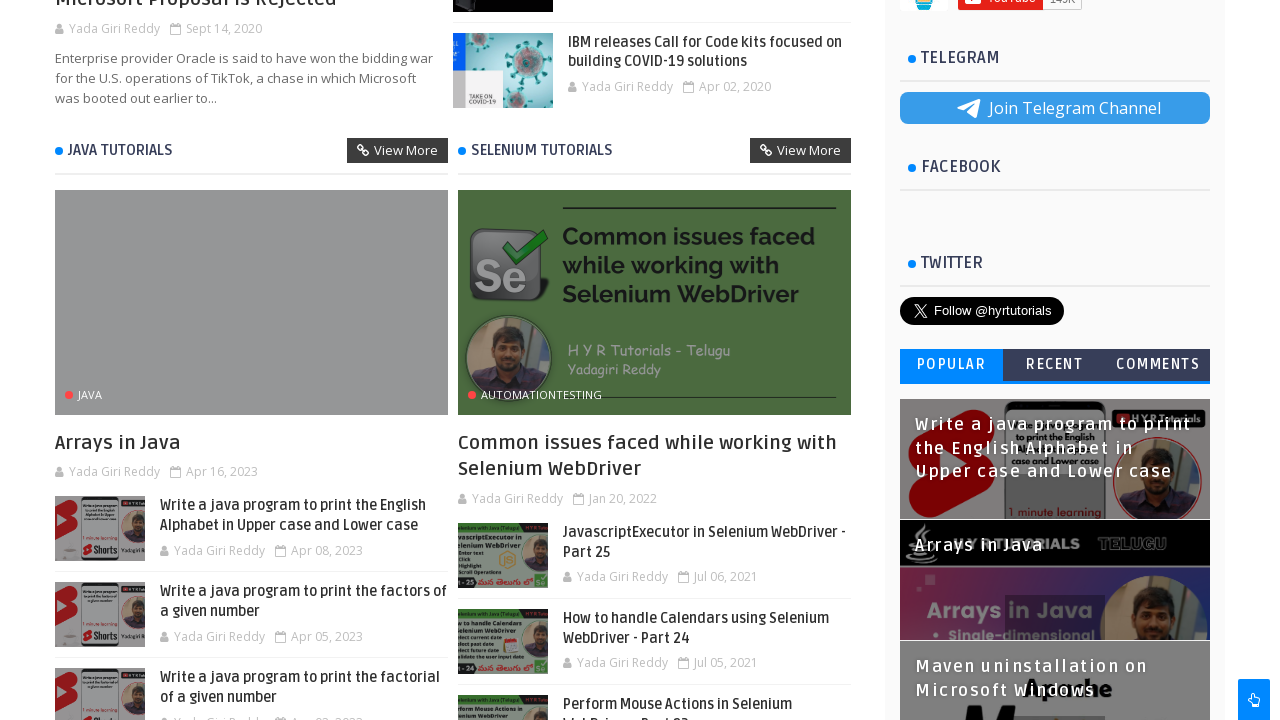

Scrolled footer copyright element into view using scrollIntoView
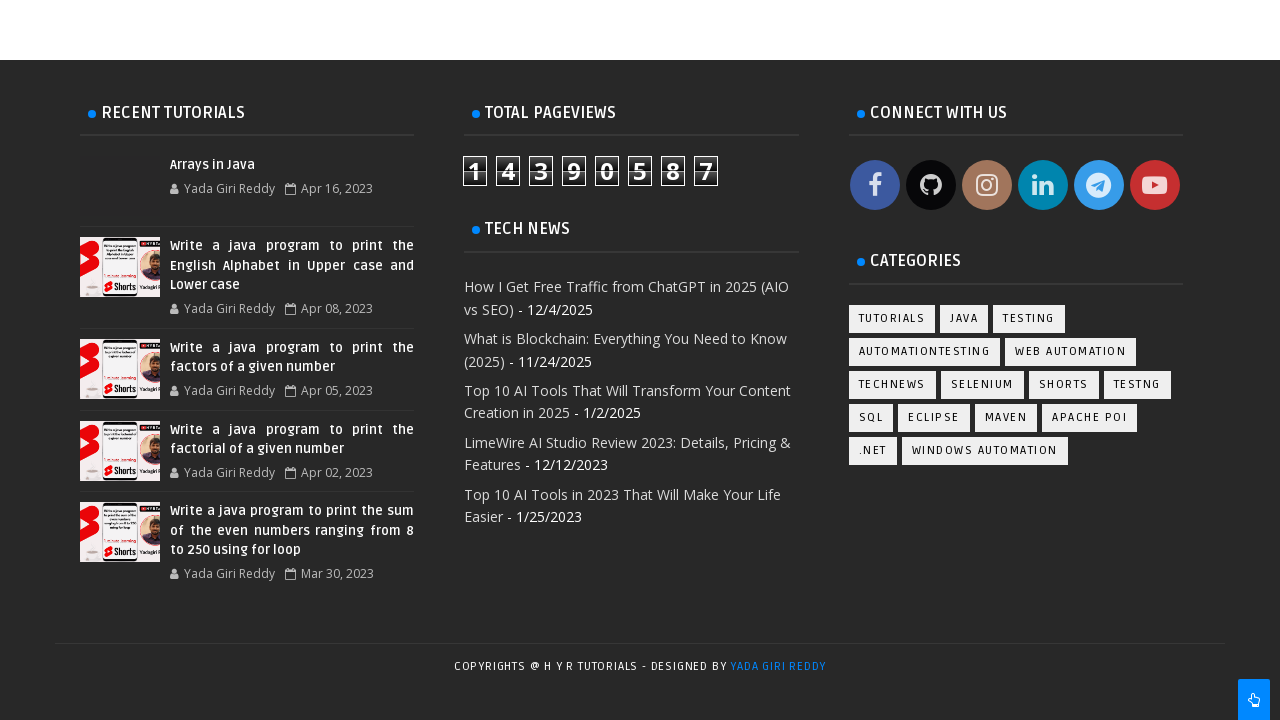

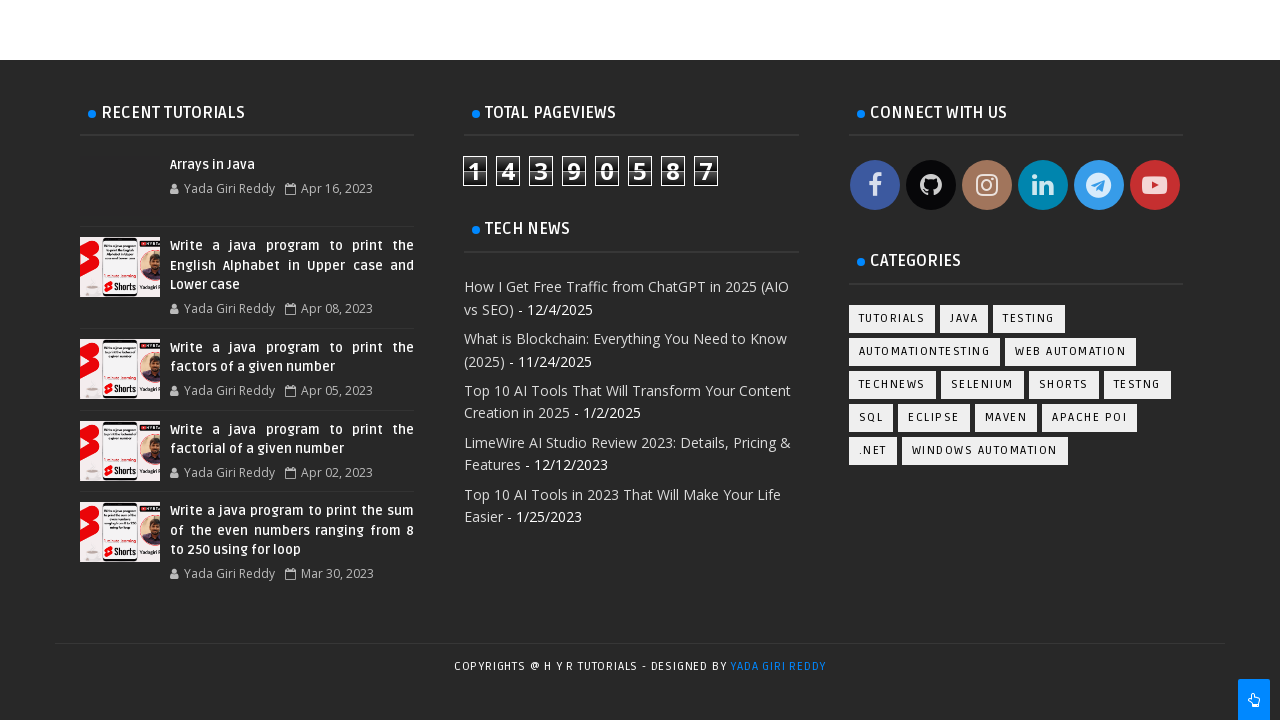